Adds products to cart that have a price greater than 100 by iterating through all products and clicking their add to cart buttons

Starting URL: https://rahulshettyacademy.com/seleniumPractise/#/

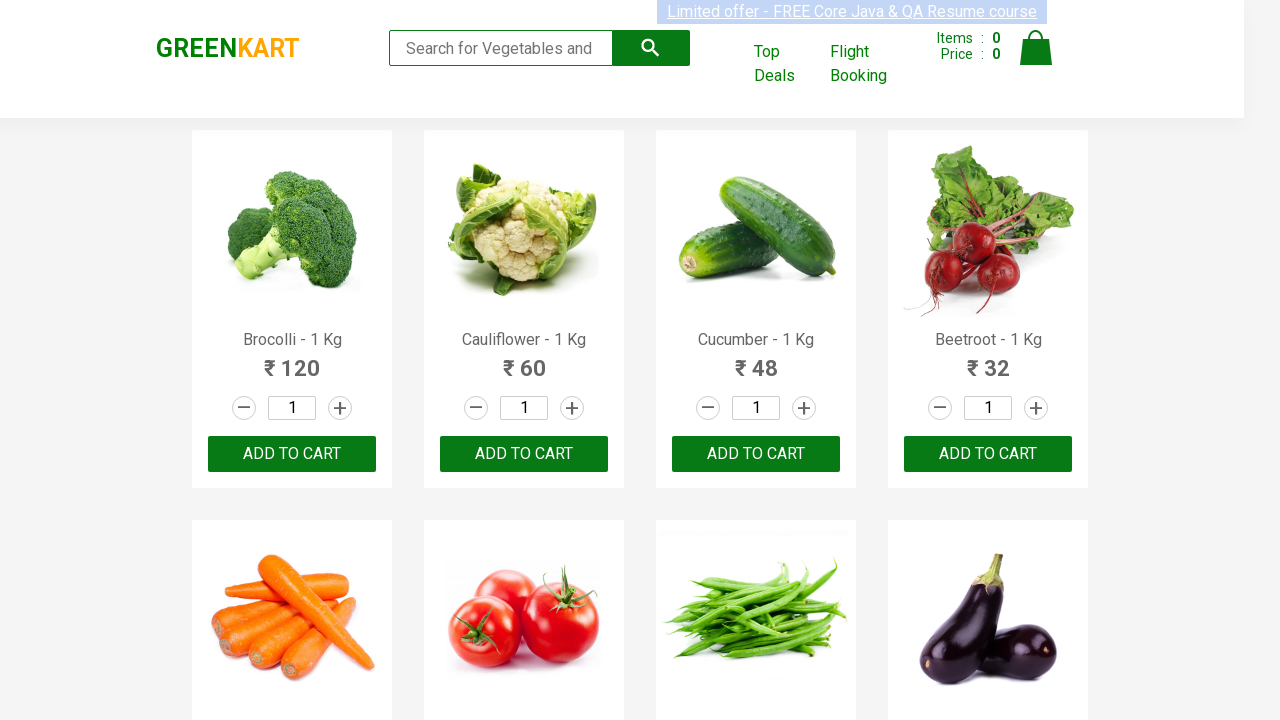

Waited for product prices to load
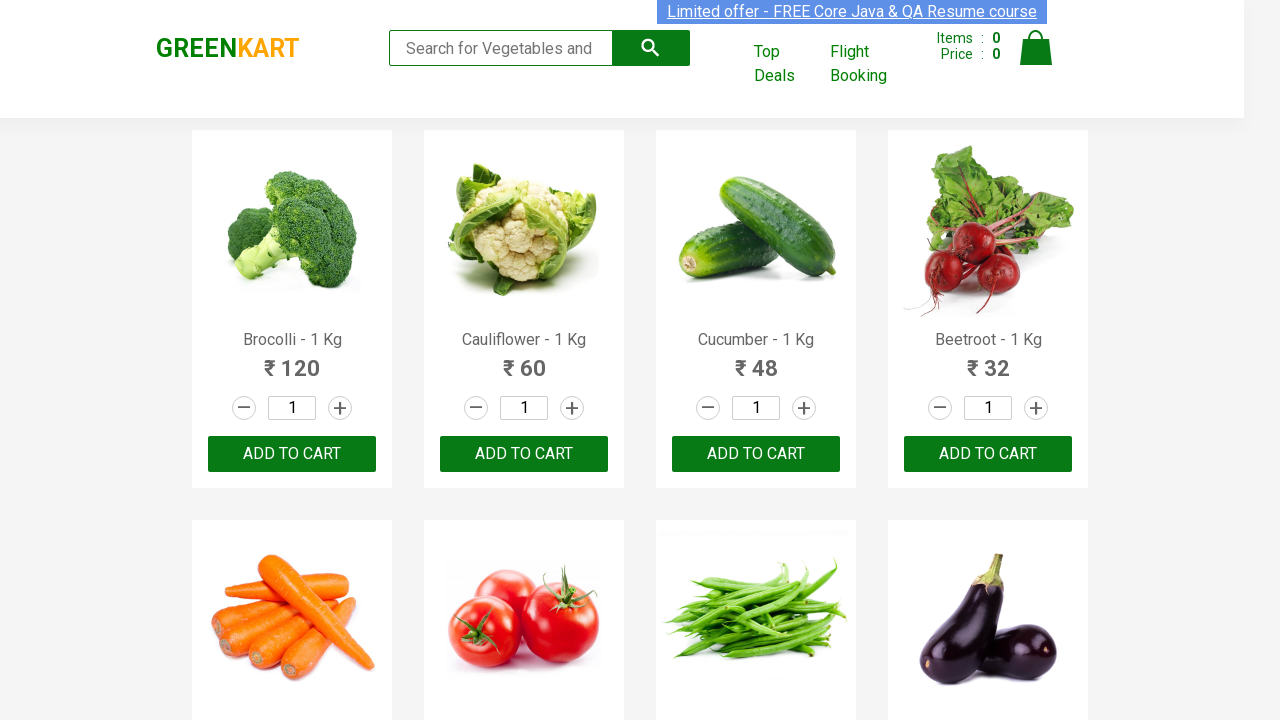

Retrieved all product price elements
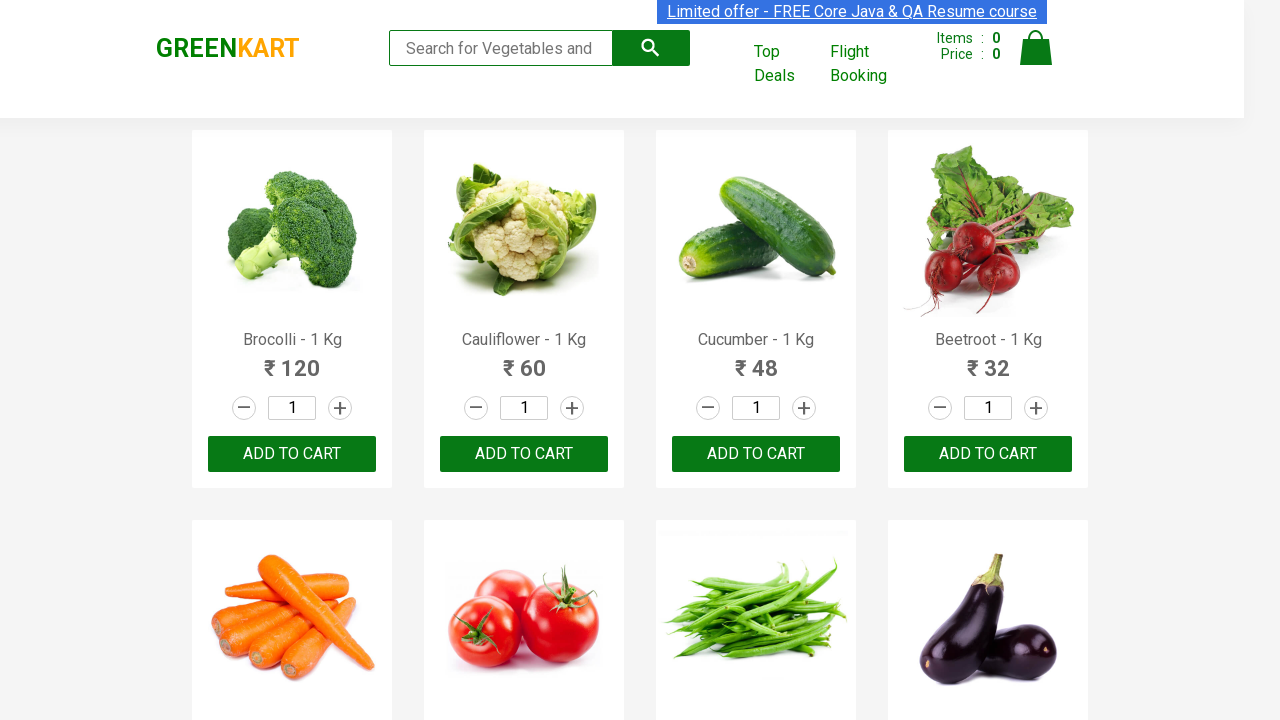

Retrieved all add to cart buttons
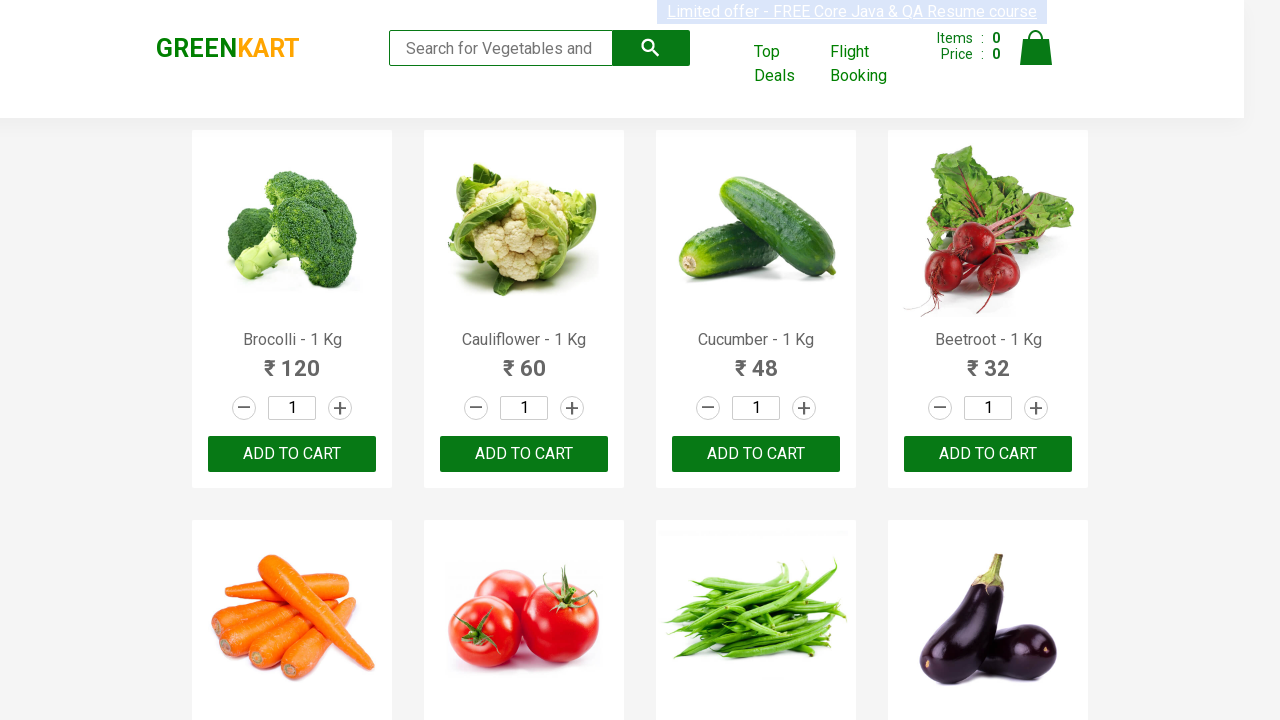

Clicked add to cart button for product with price 120
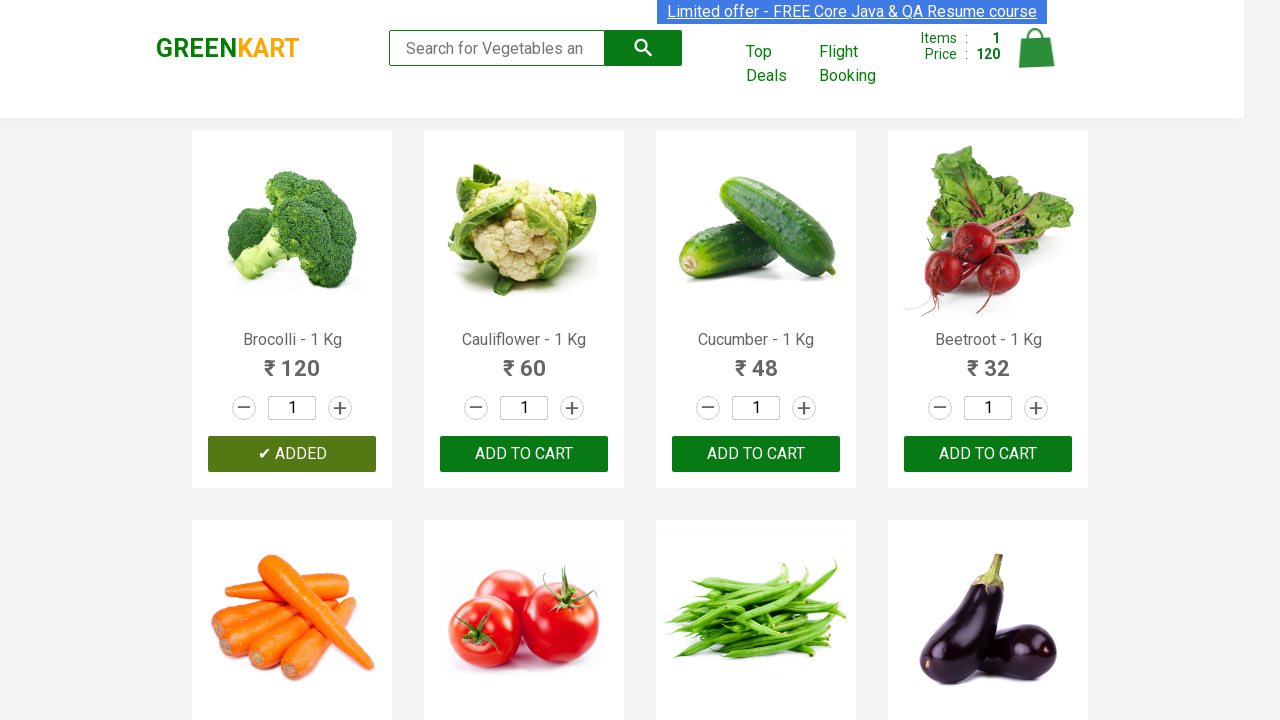

Clicked add to cart button for product with price 160
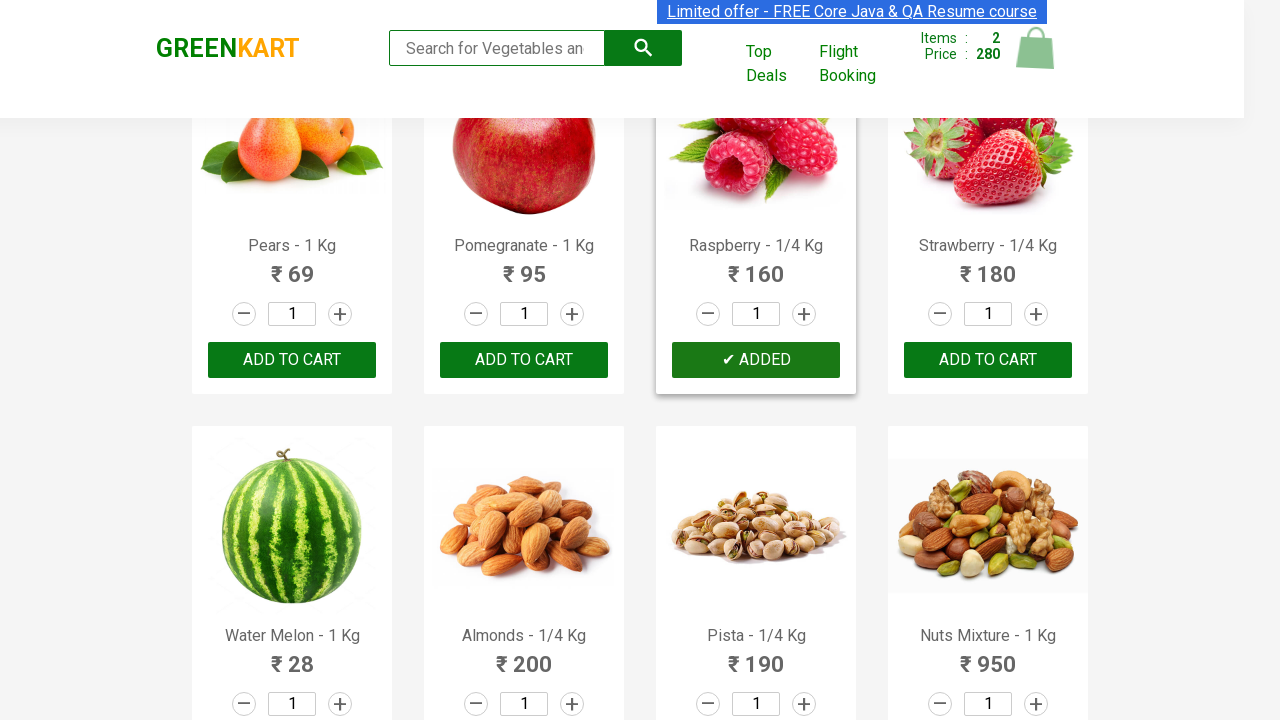

Clicked add to cart button for product with price 180
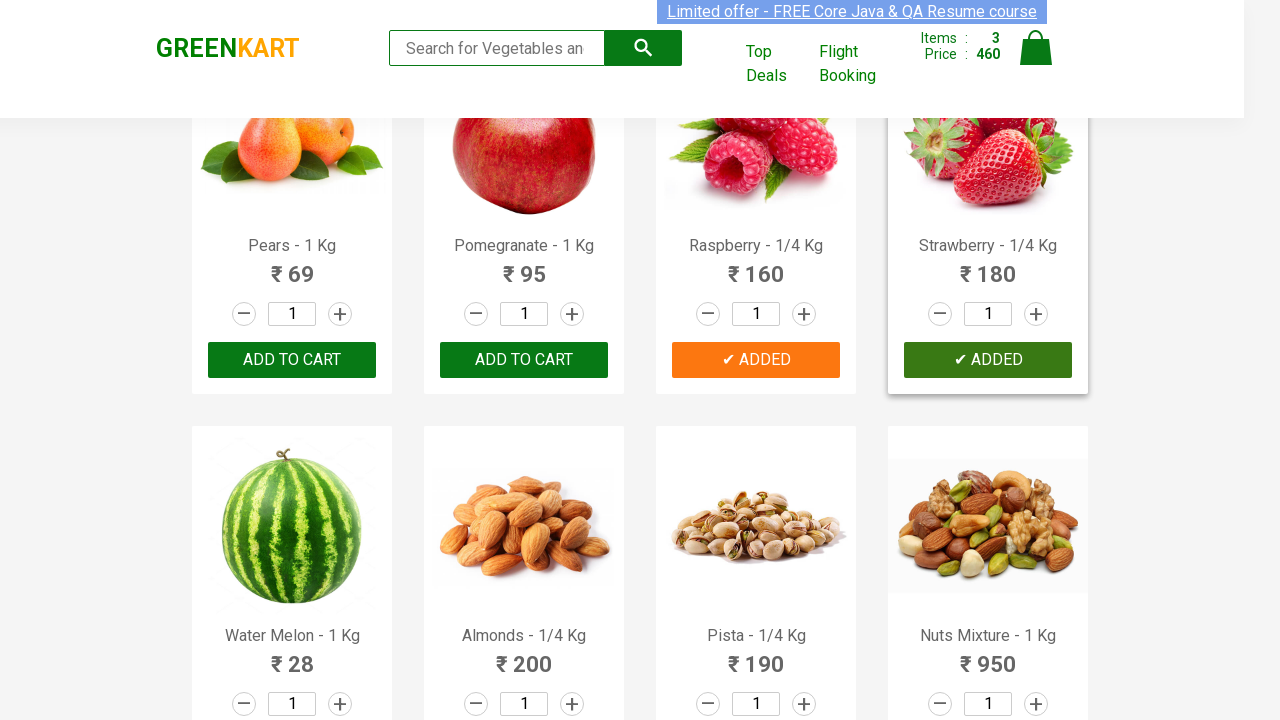

Clicked add to cart button for product with price 200
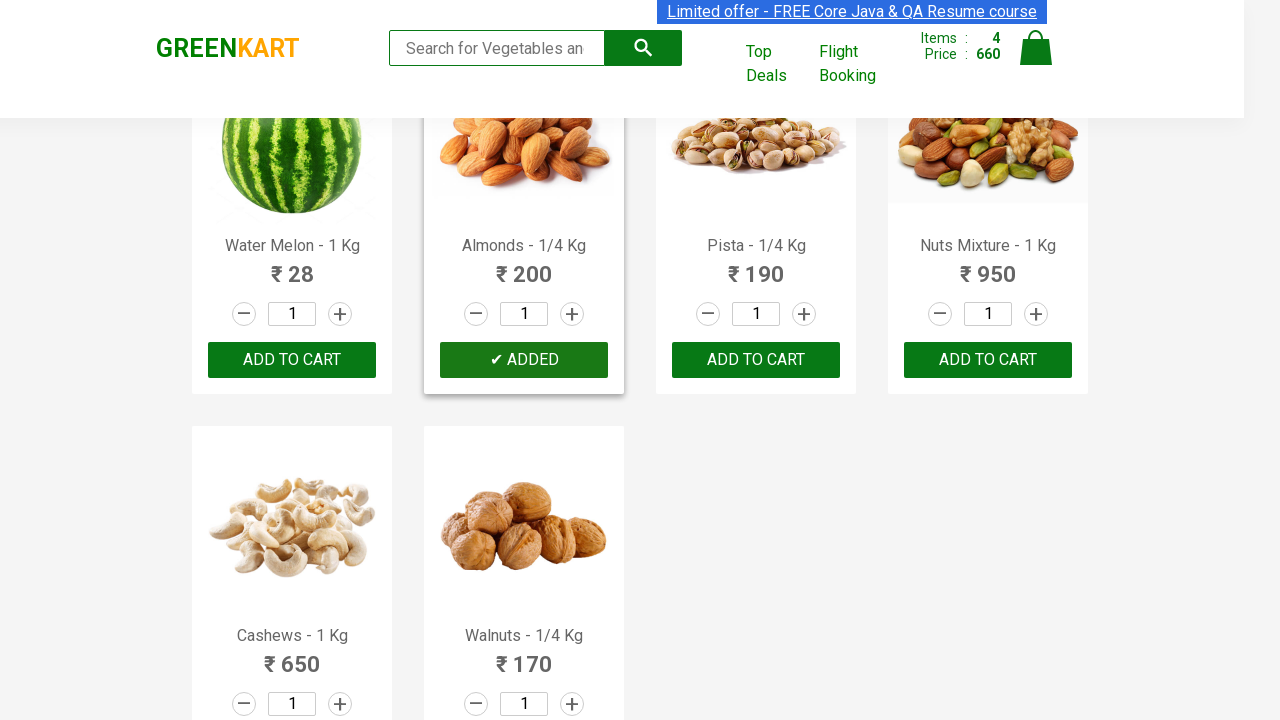

Clicked add to cart button for product with price 190
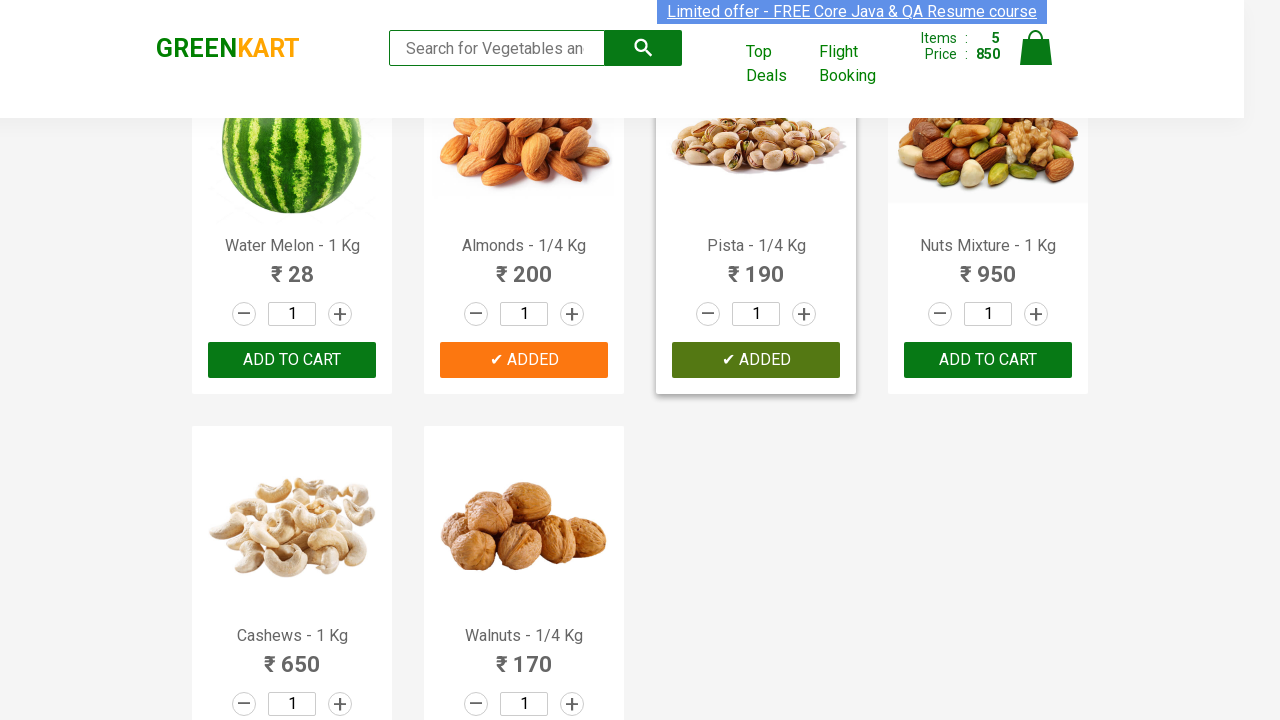

Clicked add to cart button for product with price 950
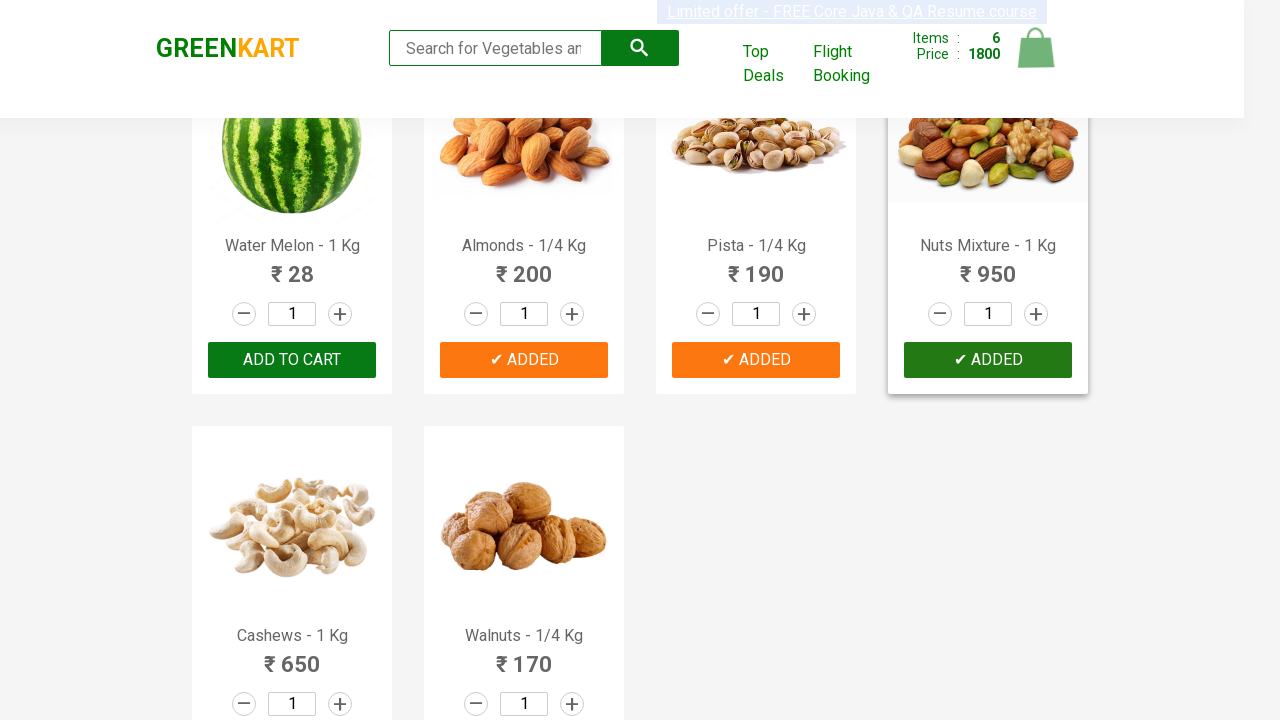

Clicked add to cart button for product with price 650
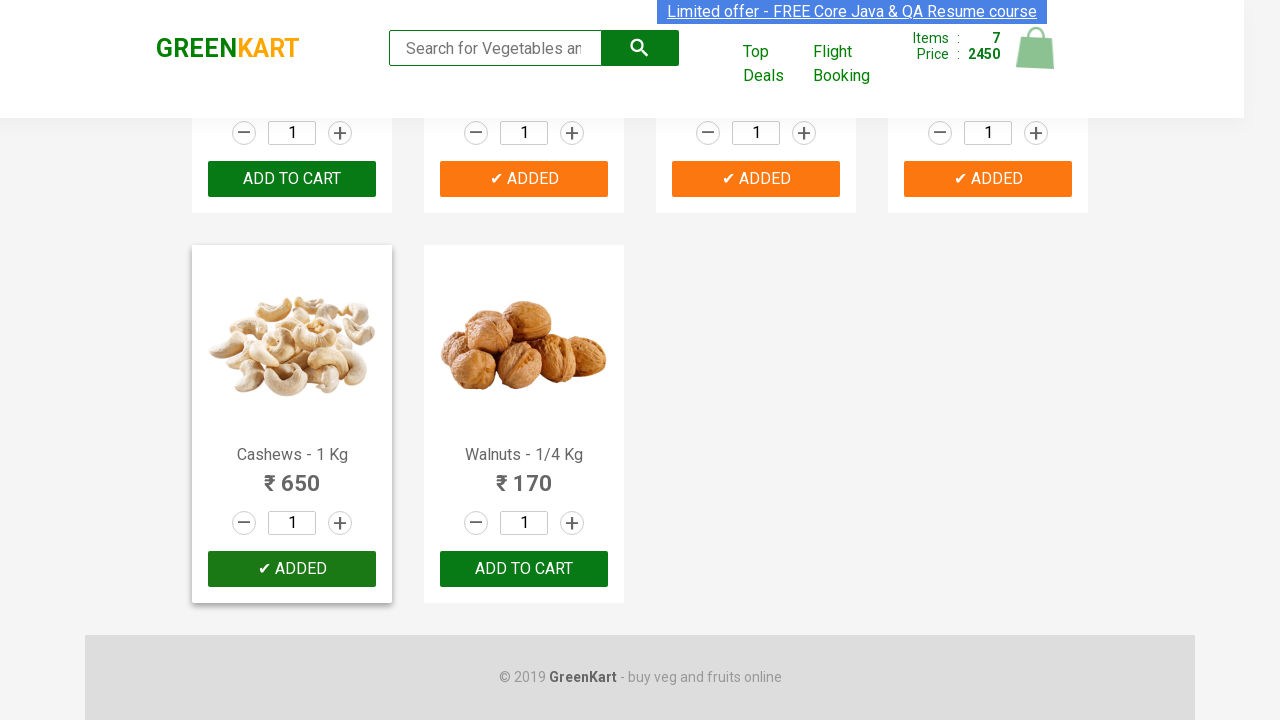

Clicked add to cart button for product with price 170
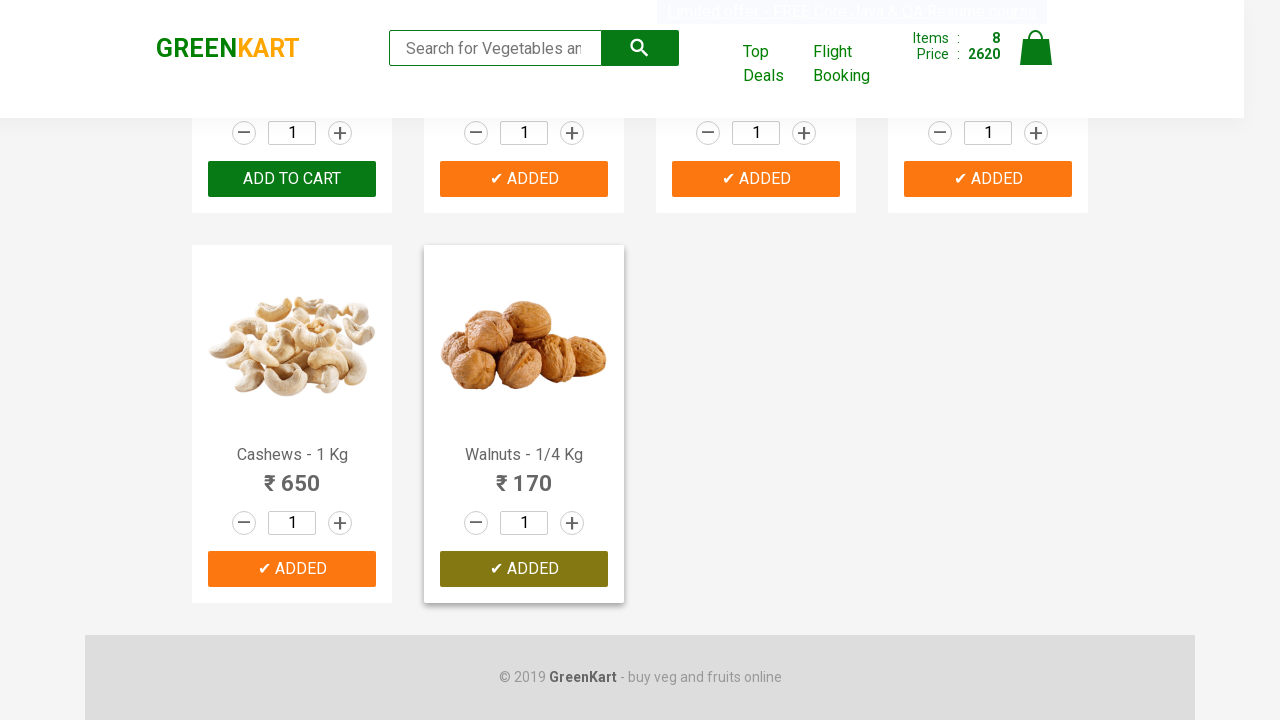

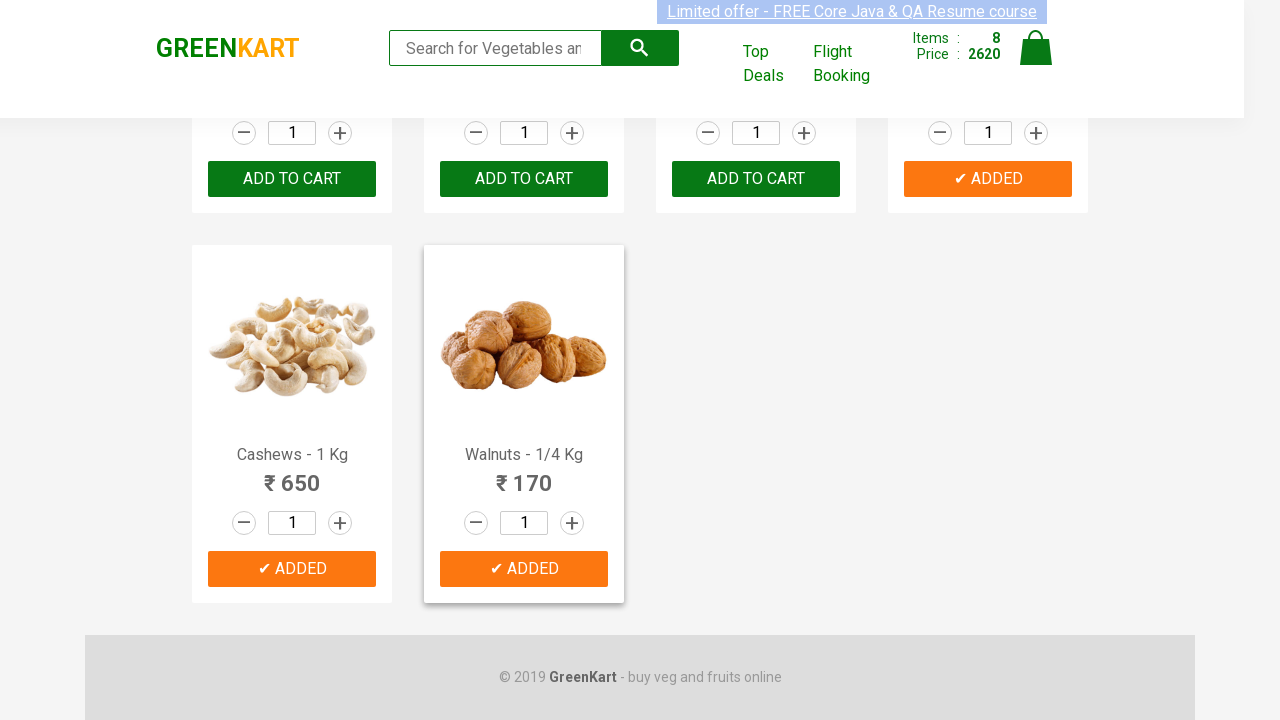